Tests that other controls are hidden when editing a todo item.

Starting URL: https://demo.playwright.dev/todomvc

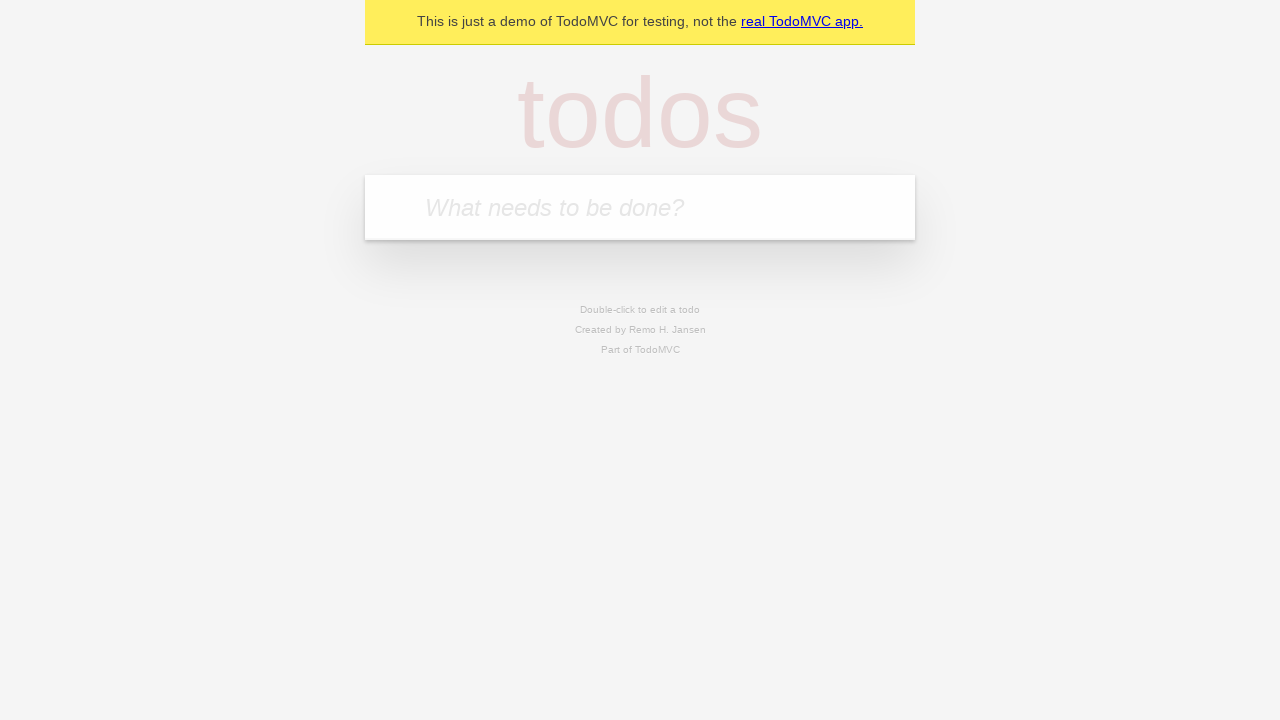

Located the 'What needs to be done?' input field
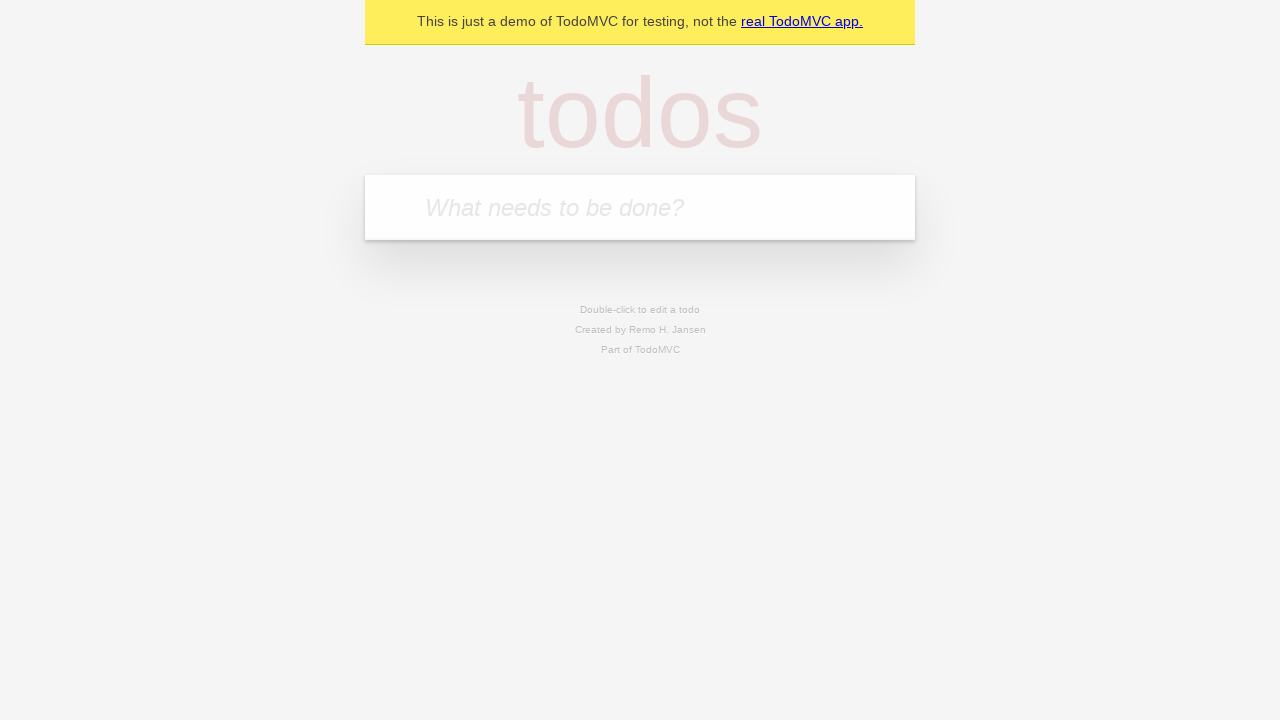

Filled first todo with 'buy some cheese' on internal:attr=[placeholder="What needs to be done?"i]
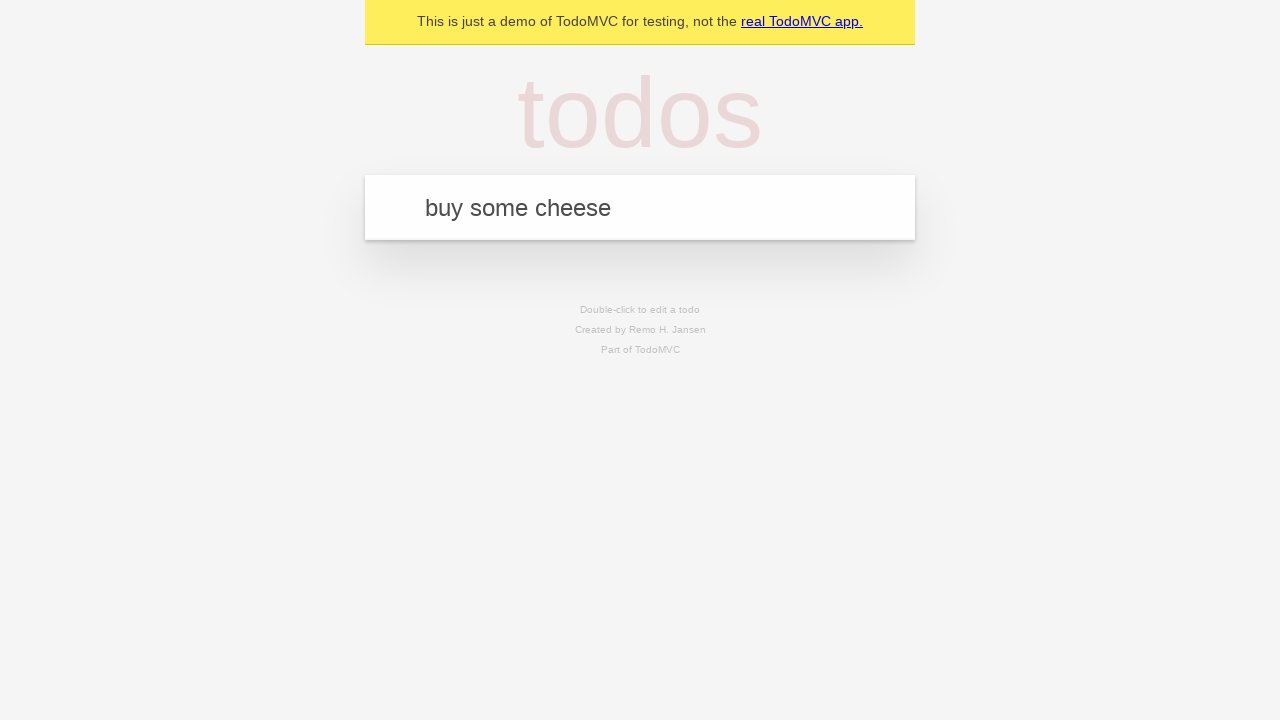

Pressed Enter to create first todo on internal:attr=[placeholder="What needs to be done?"i]
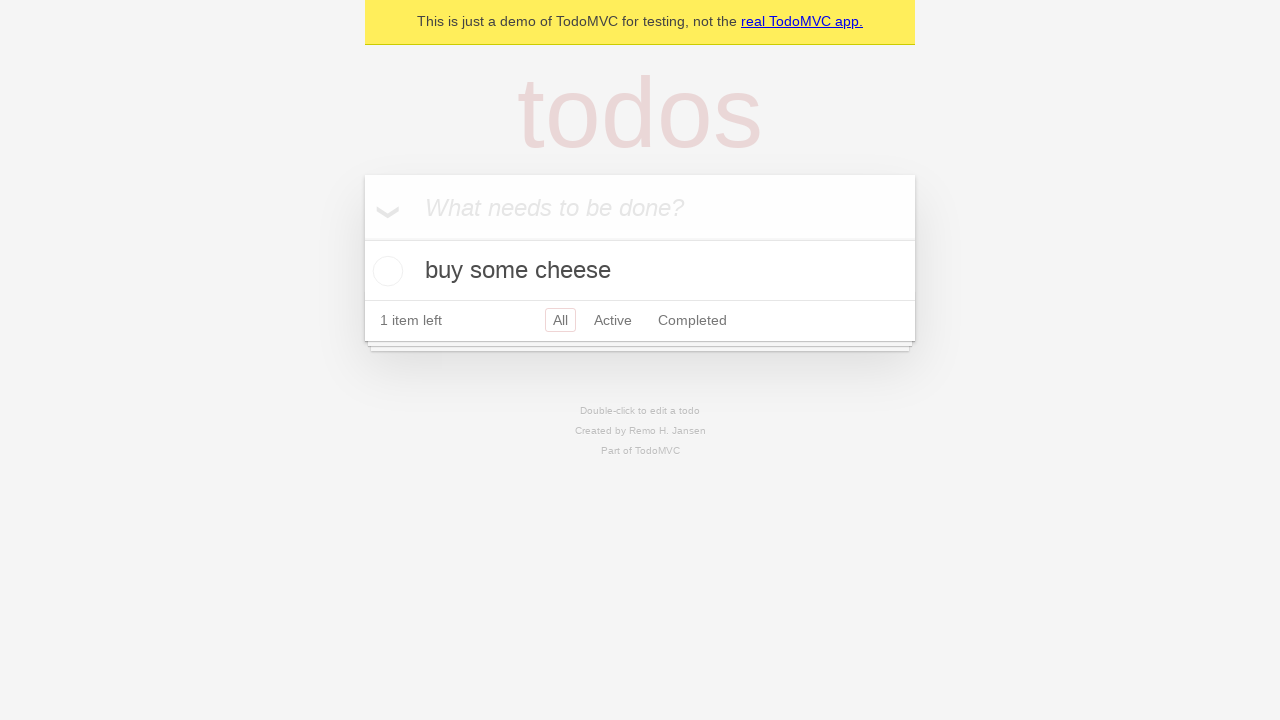

Filled second todo with 'feed the cat' on internal:attr=[placeholder="What needs to be done?"i]
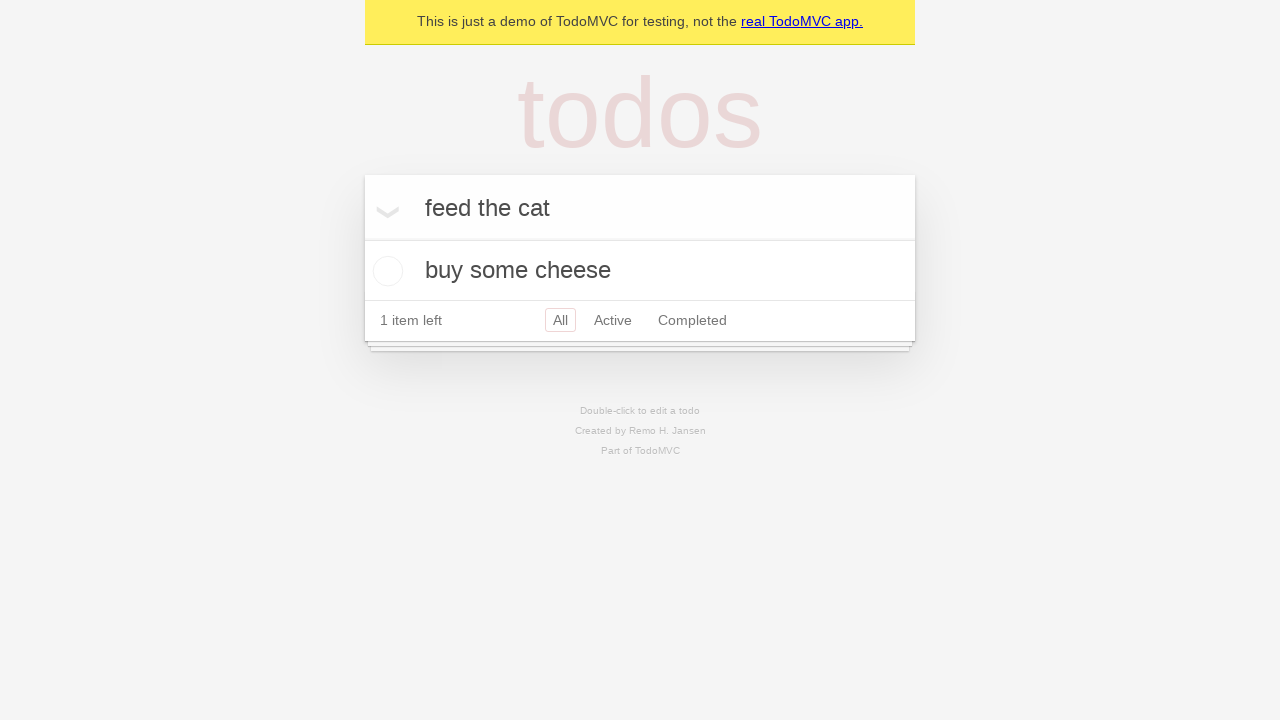

Pressed Enter to create second todo on internal:attr=[placeholder="What needs to be done?"i]
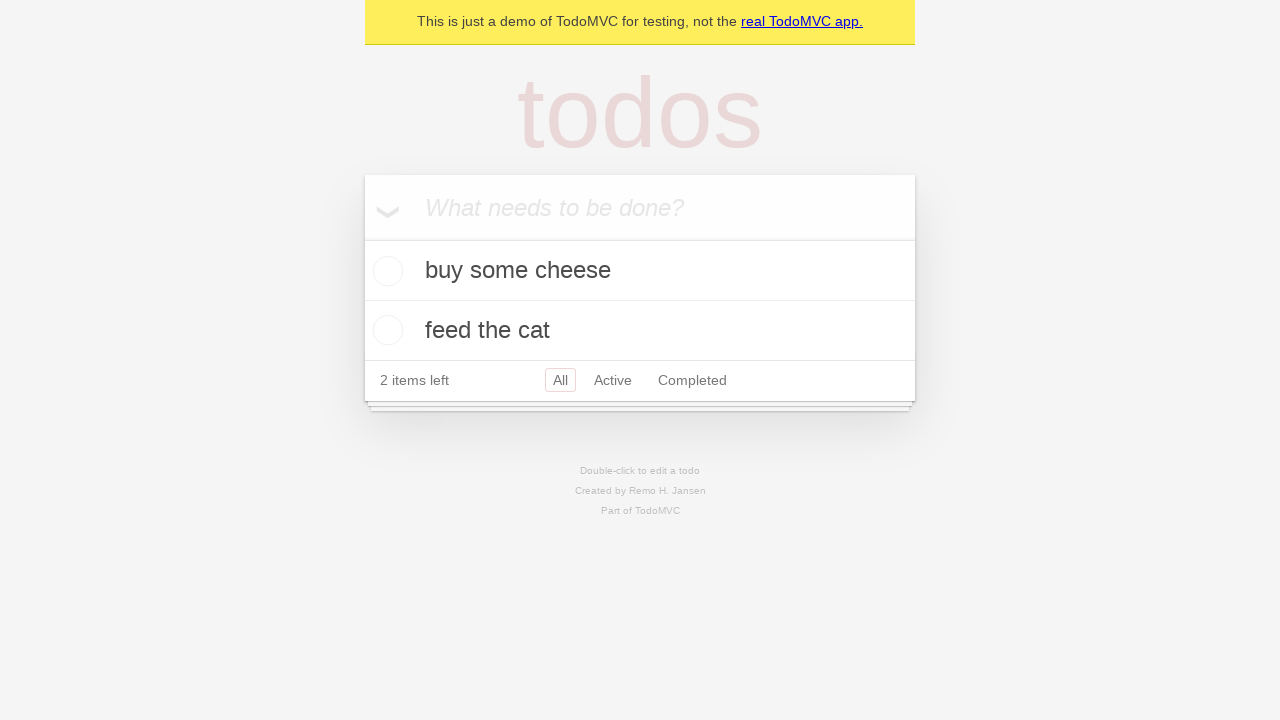

Filled third todo with 'book a doctors appointment' on internal:attr=[placeholder="What needs to be done?"i]
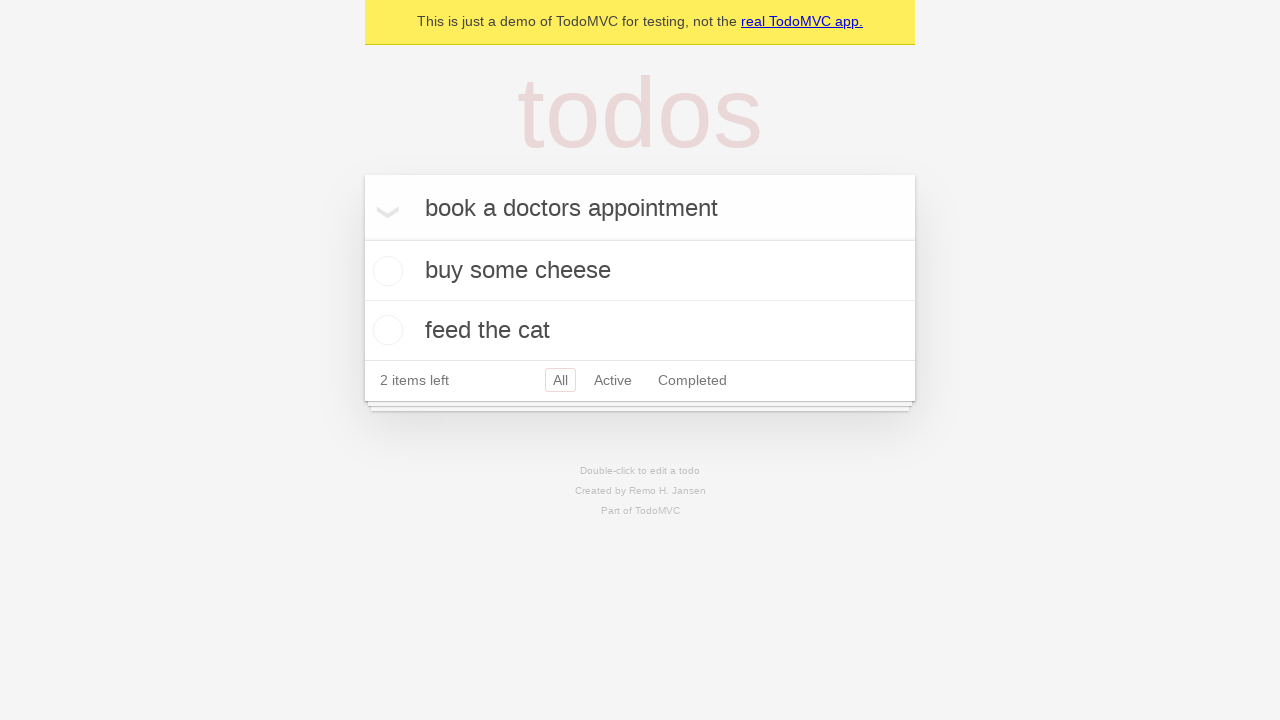

Pressed Enter to create third todo on internal:attr=[placeholder="What needs to be done?"i]
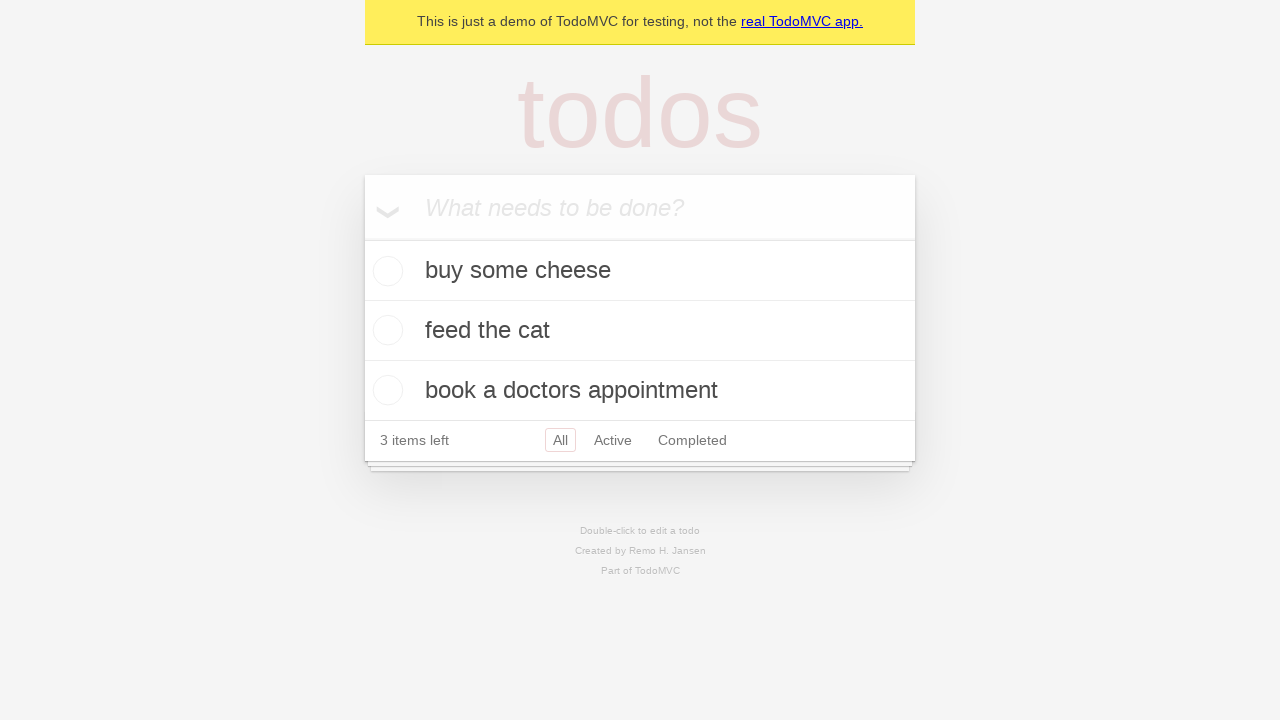

Located the second todo item
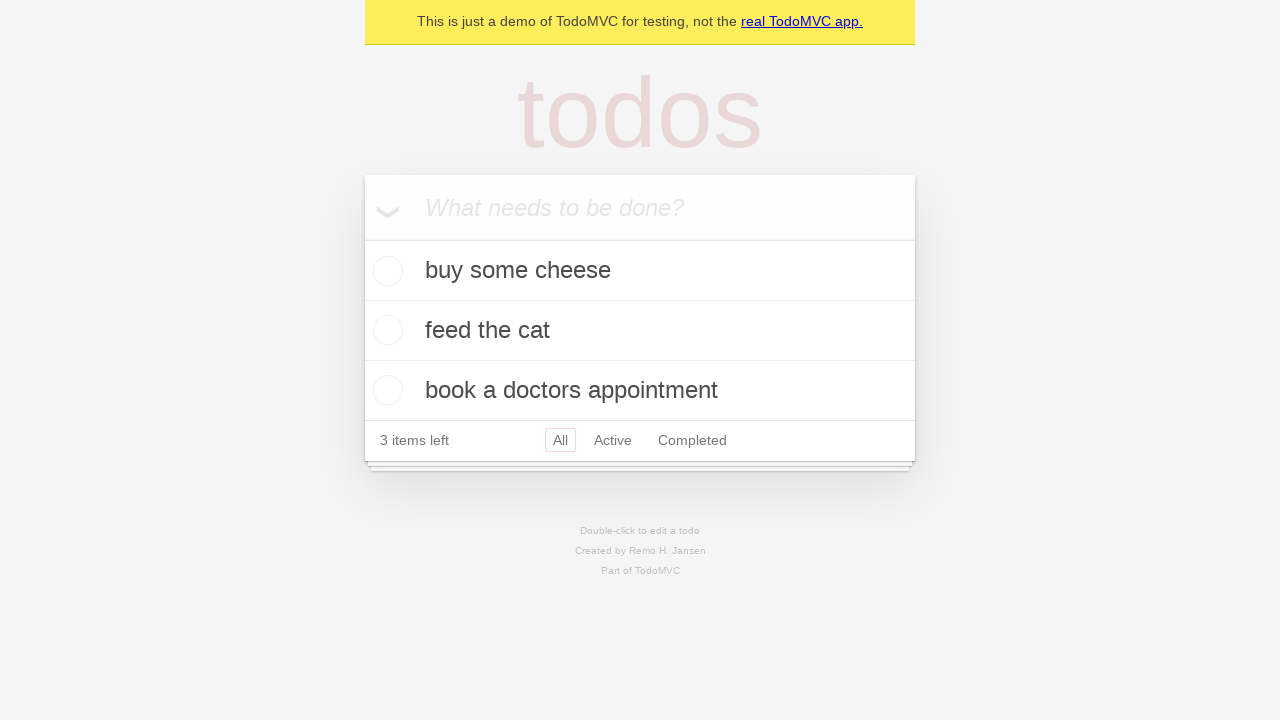

Double-clicked the second todo item to enter edit mode at (640, 331) on internal:testid=[data-testid="todo-item"s] >> nth=1
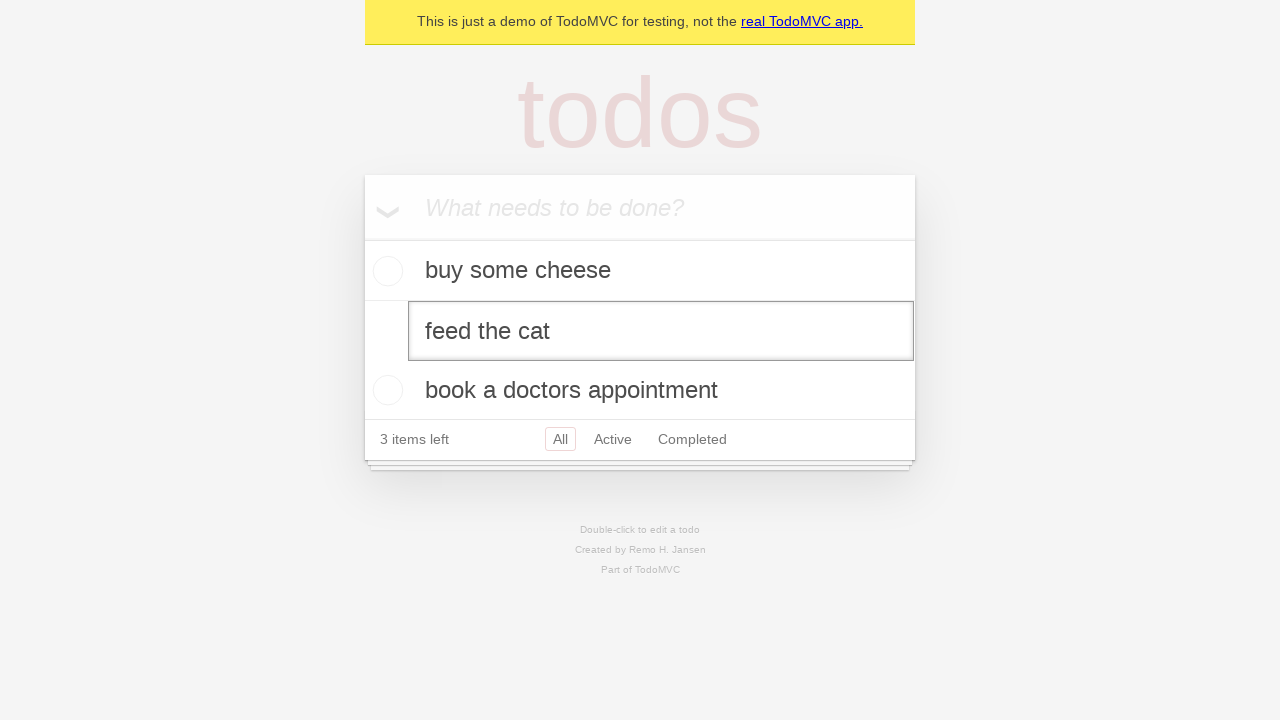

Edit textbox appeared, confirming edit mode is active
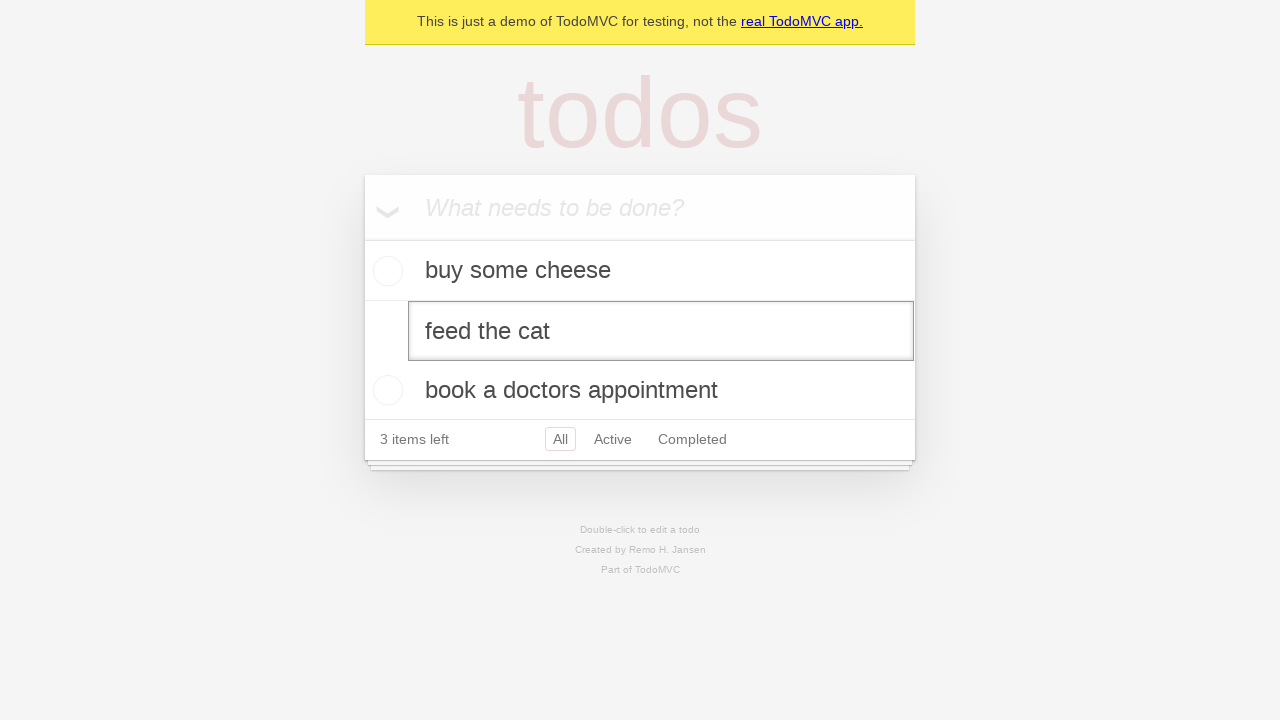

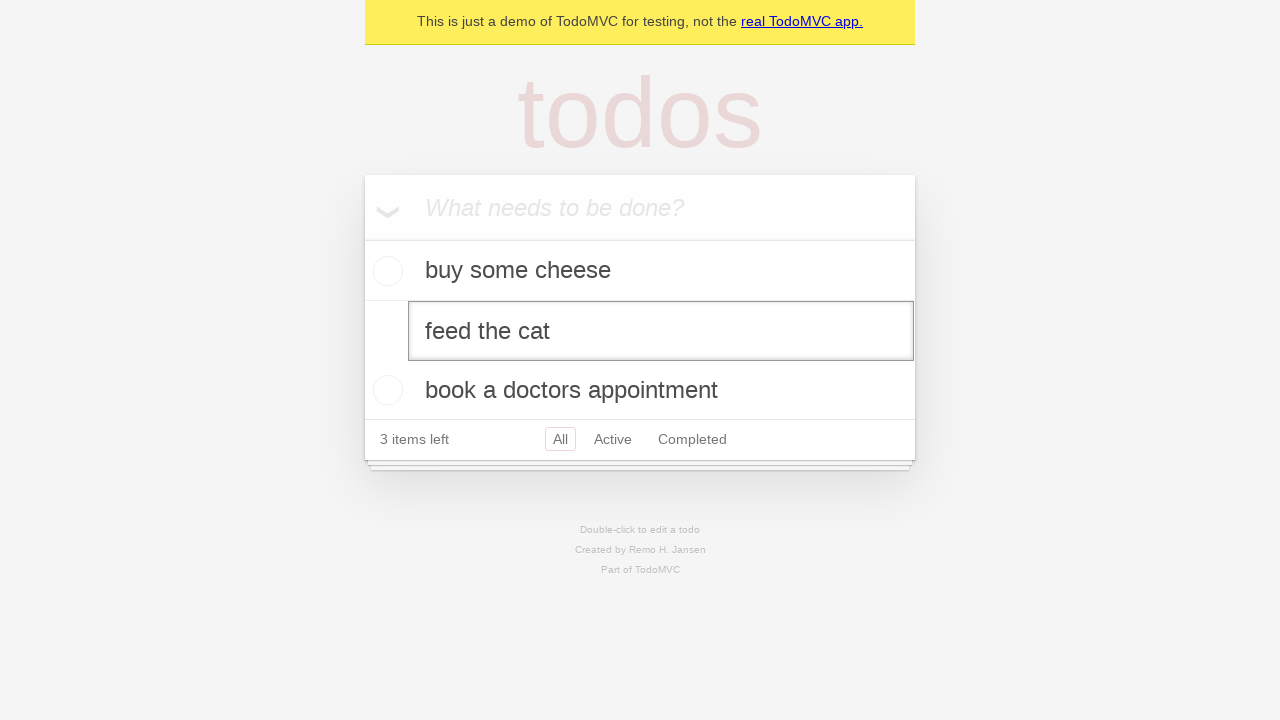